Tests a web form by filling a textarea, selecting a dropdown option, and clicking the submit button on Selenium's demo web form page.

Starting URL: https://www.selenium.dev/selenium/web/web-form.html

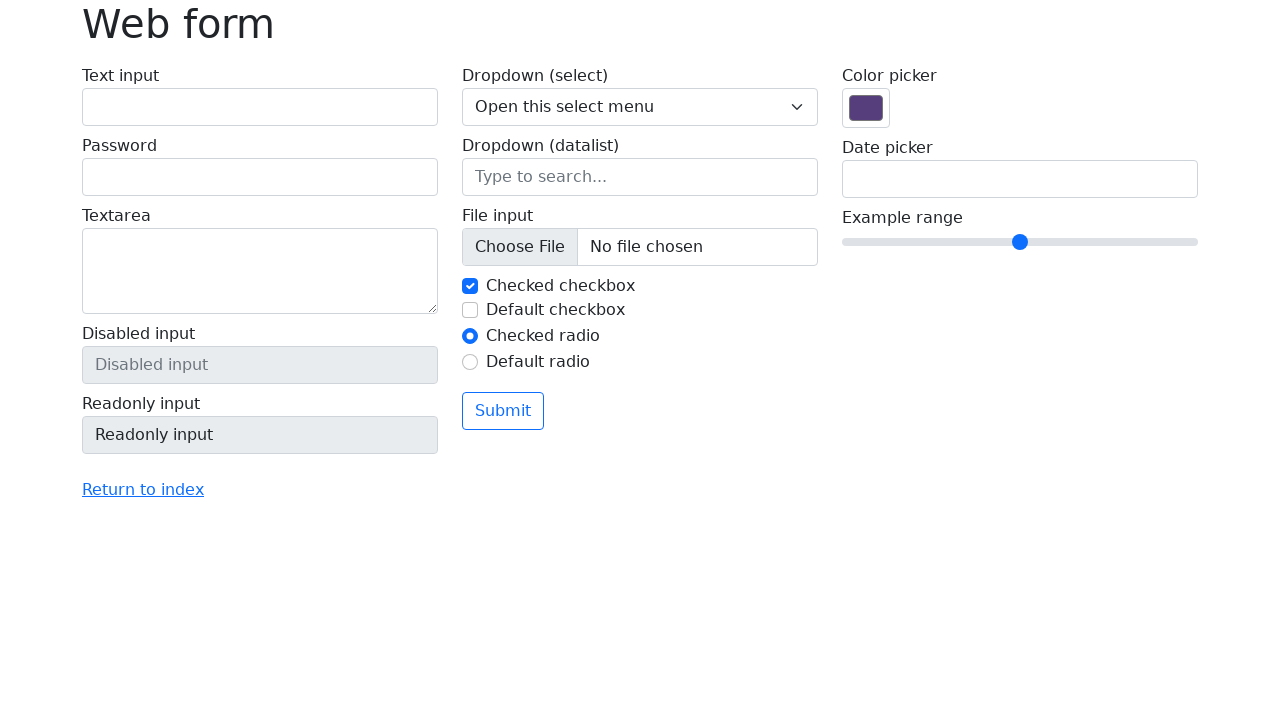

Filled textarea with 'Vanakkam Suresh' on textarea[name='my-textarea']
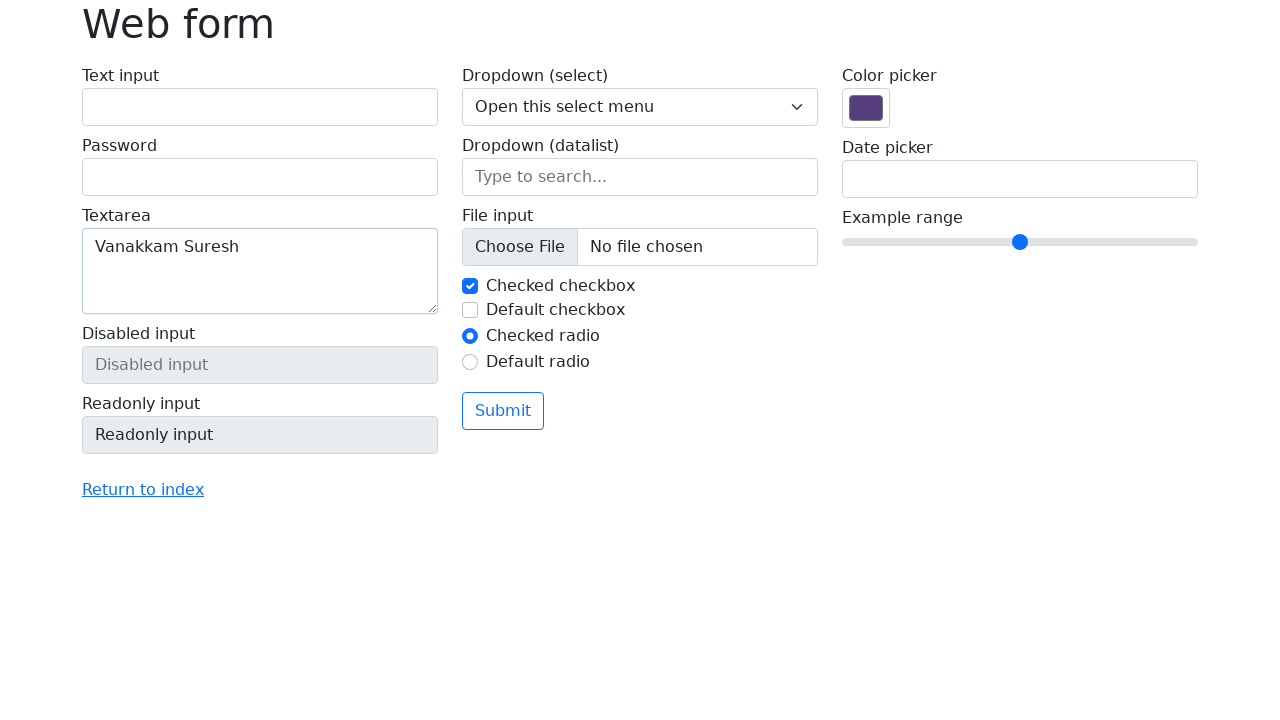

Selected 'Two' from dropdown menu on select[name='my-select']
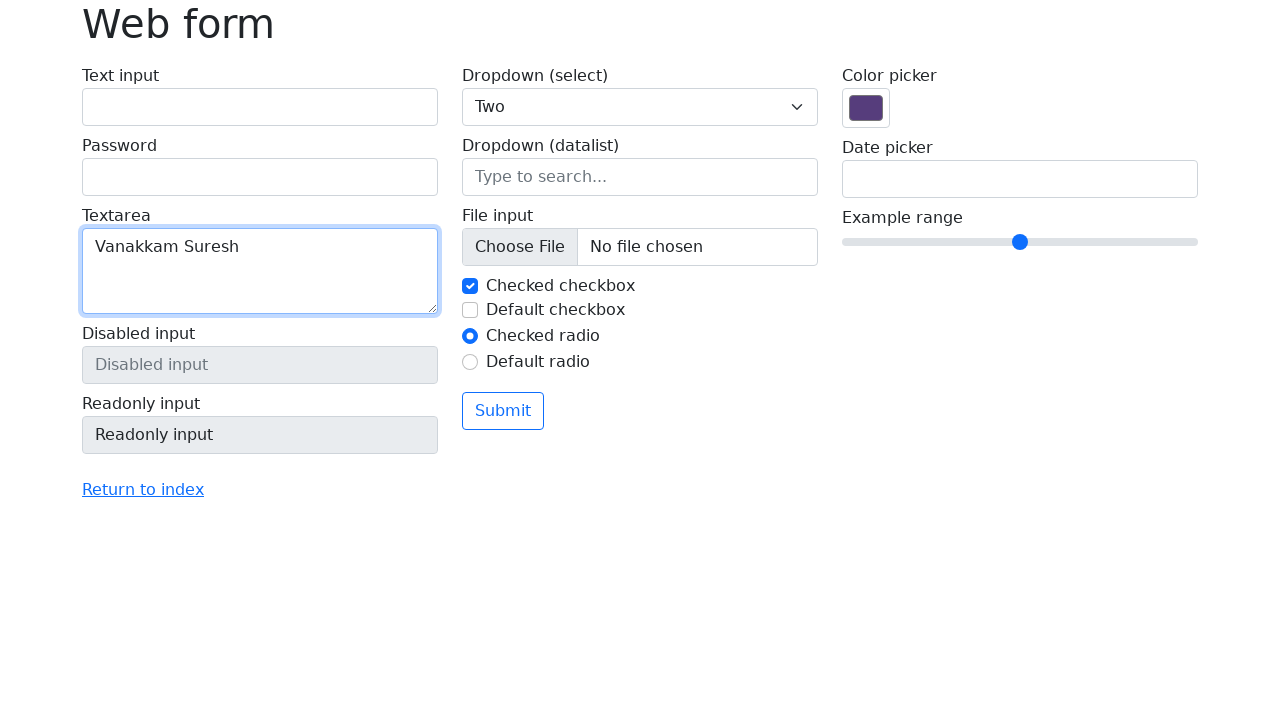

Clicked the submit button at (503, 411) on button
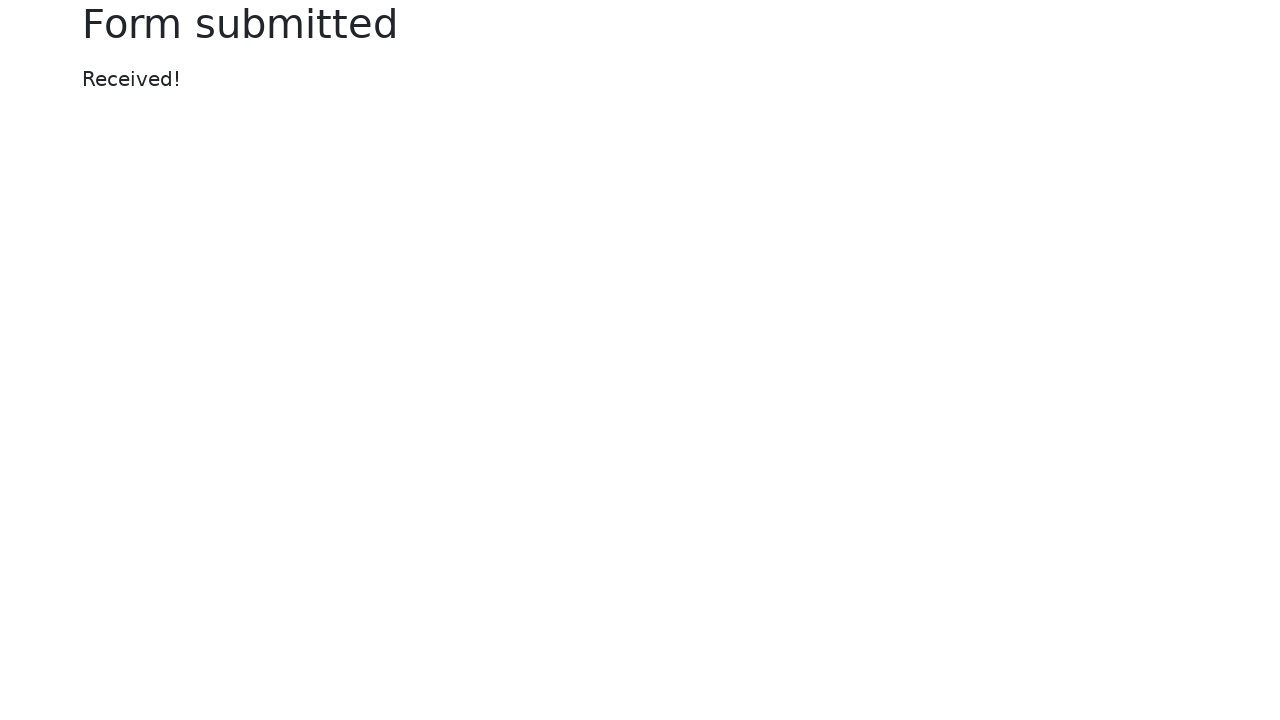

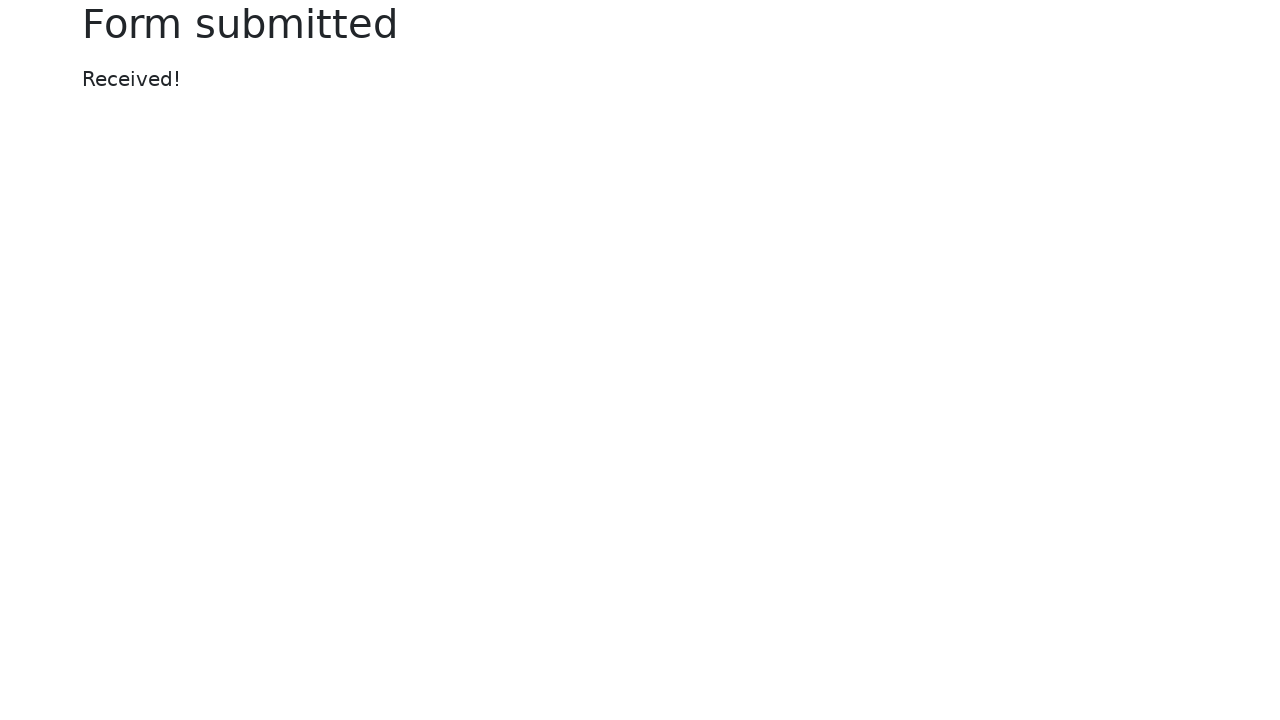